Tests explicit wait functionality by clicking a sequence of buttons that become enabled one after another, waiting for each to be clickable before proceeding.

Starting URL: https://testpages.herokuapp.com/styled/dynamic-buttons-disabled.html

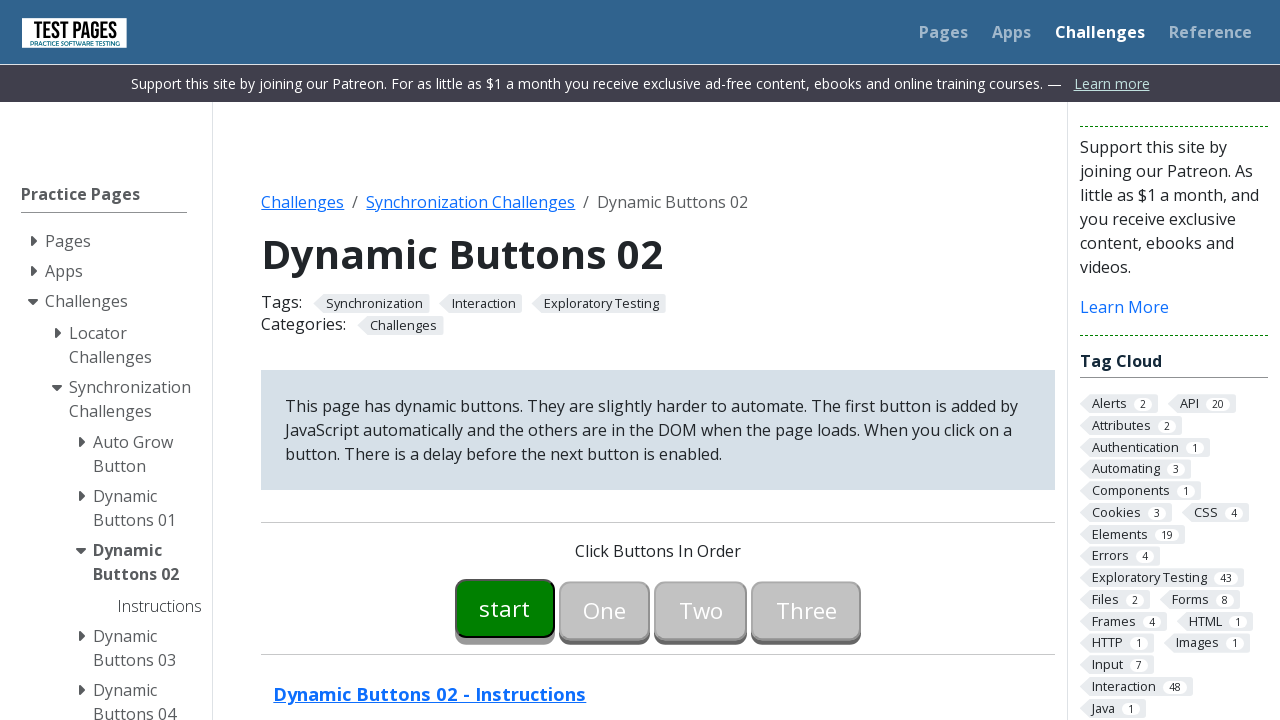

Waited for start button to be visible
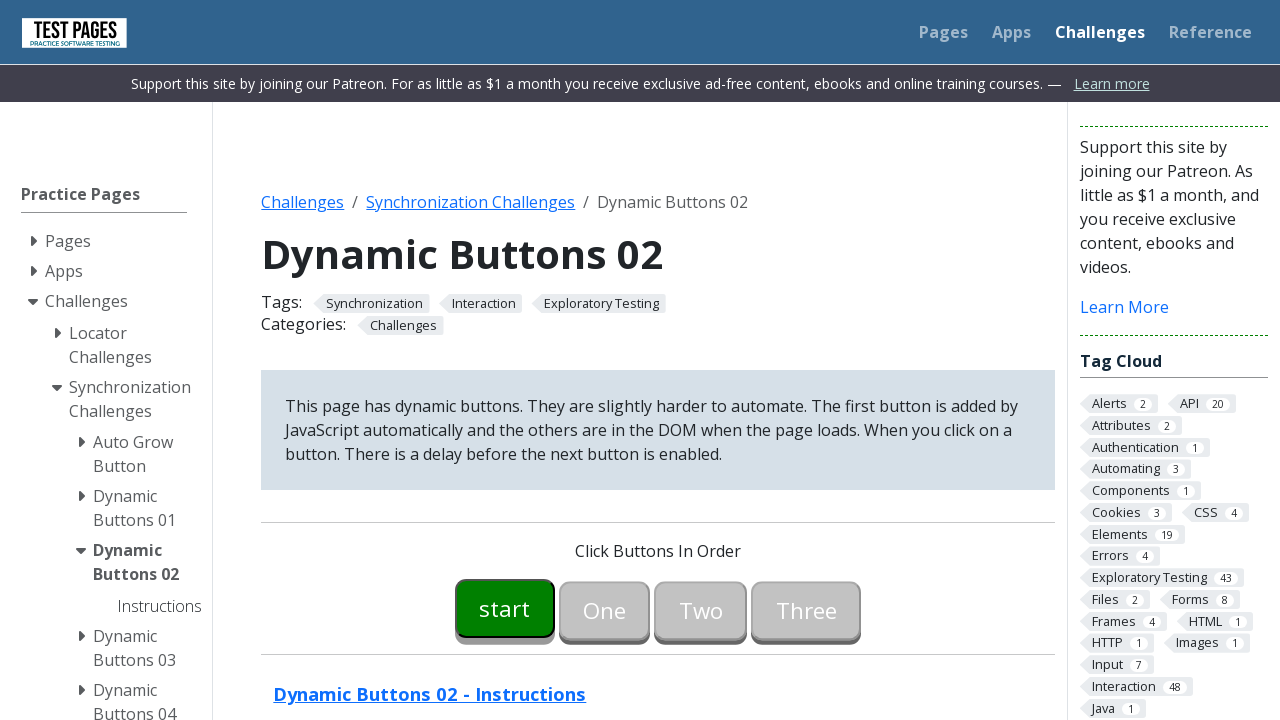

Clicked the first button (Start) at (505, 608) on #button00
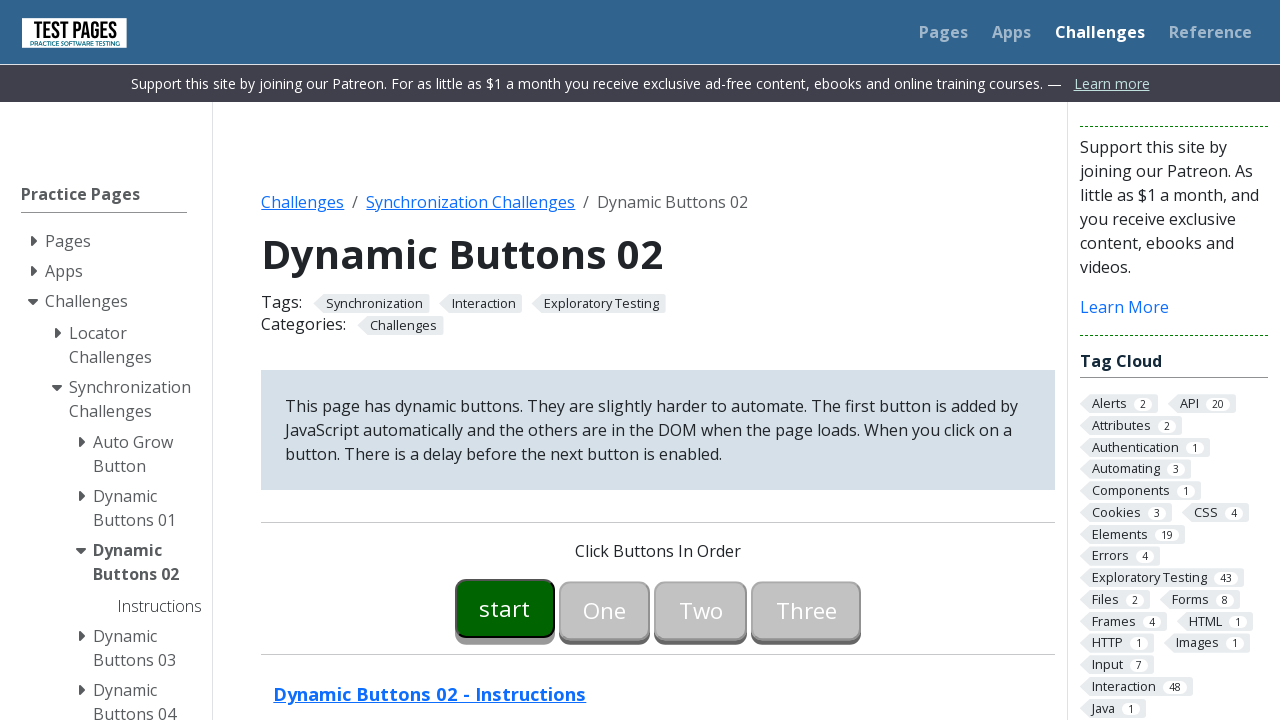

Waited for second button to be enabled
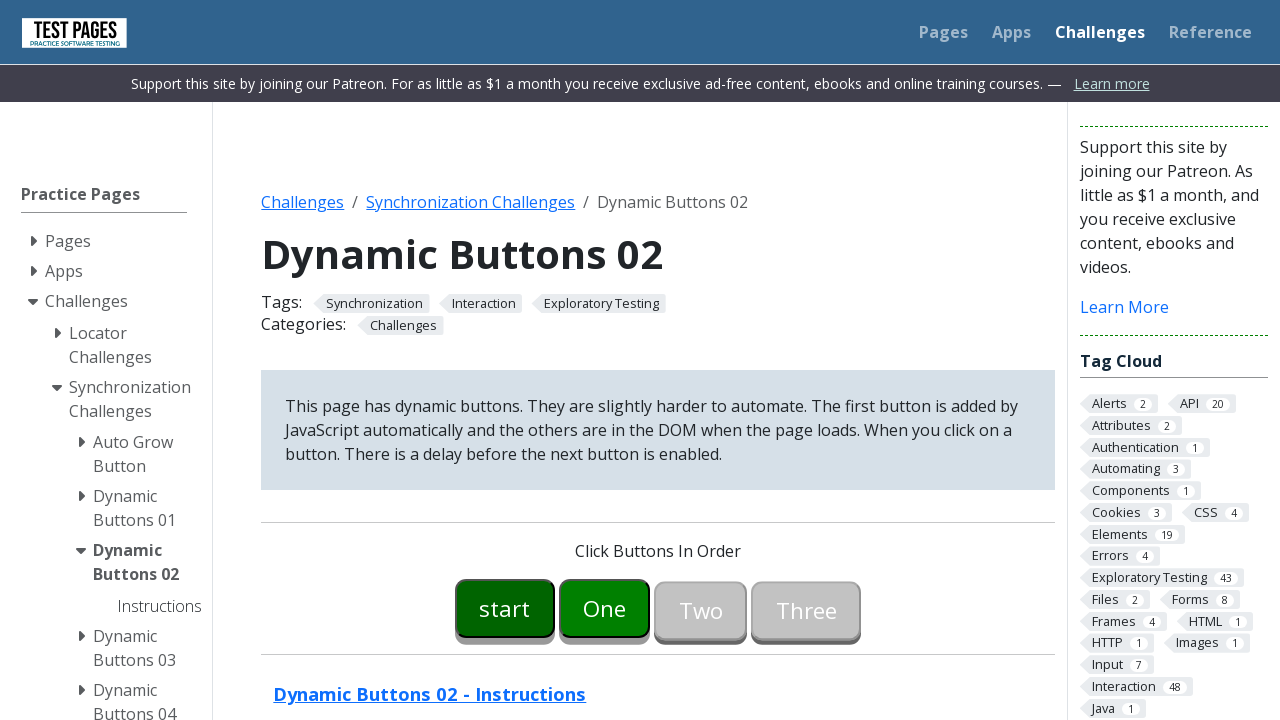

Clicked the second button at (605, 608) on #button01
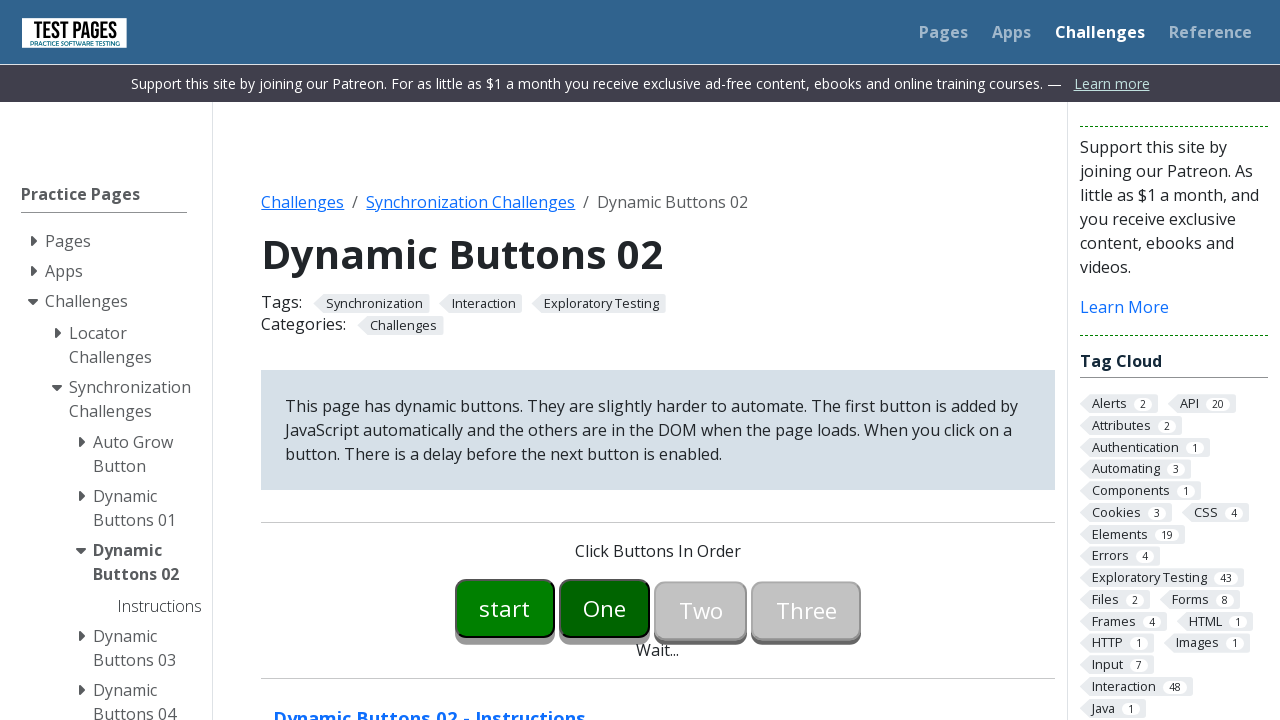

Waited for third button to be enabled
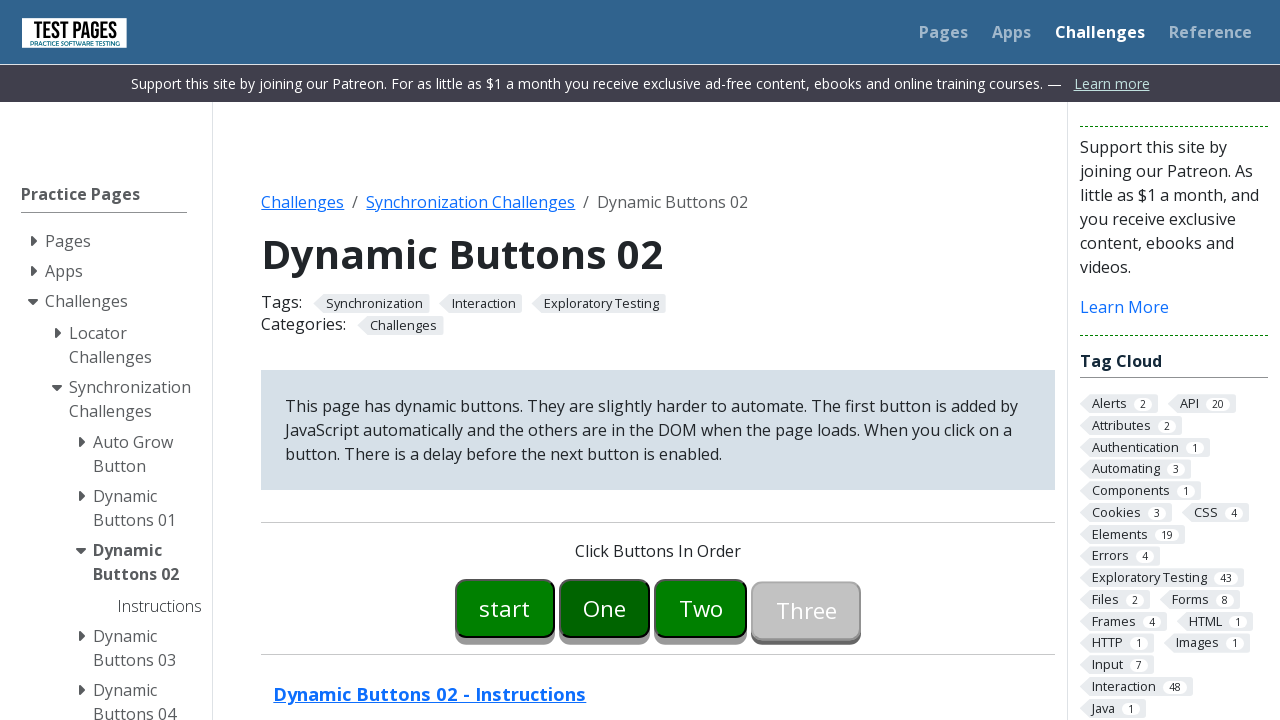

Clicked the third button at (701, 608) on #button02
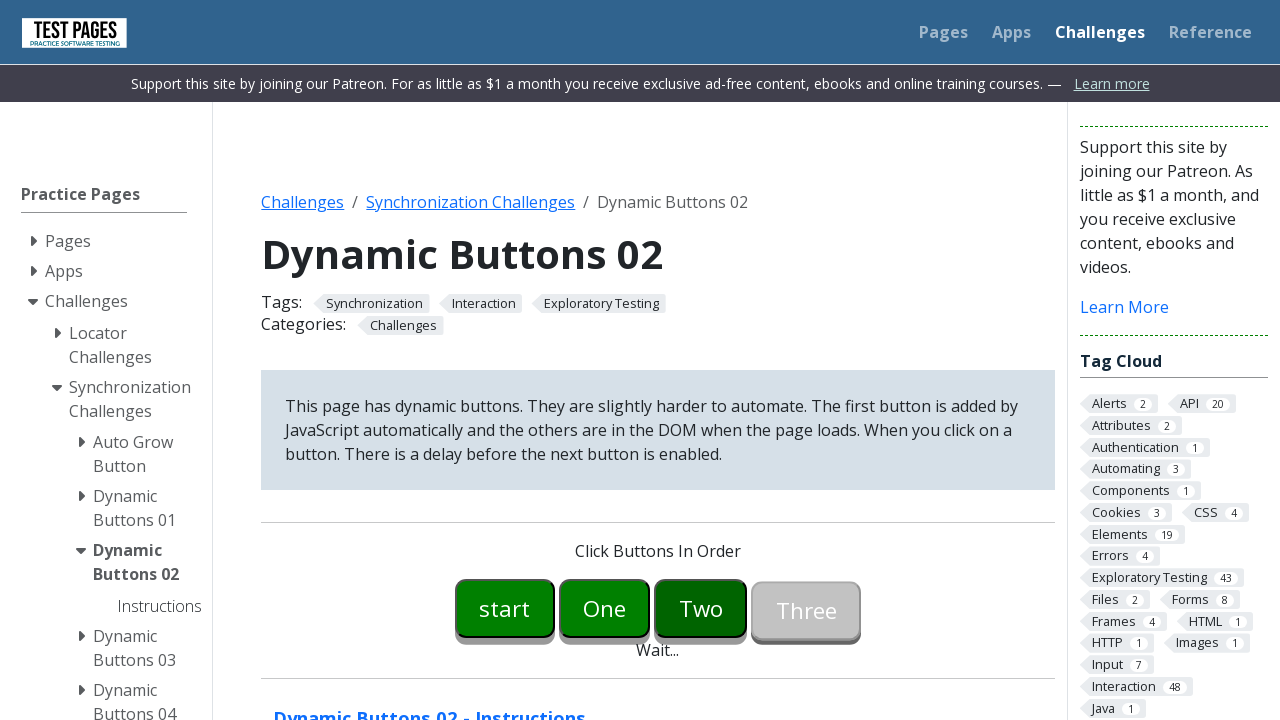

Waited for fourth button to be enabled
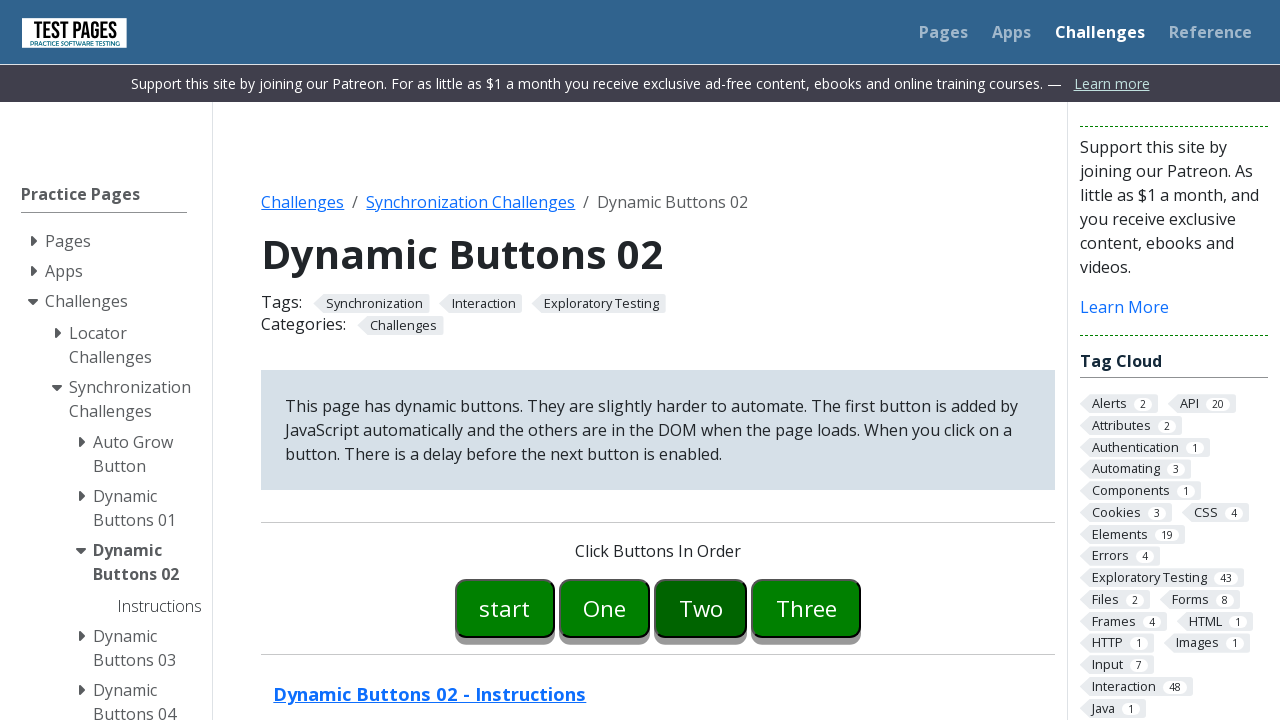

Clicked the fourth button at (806, 608) on #button03
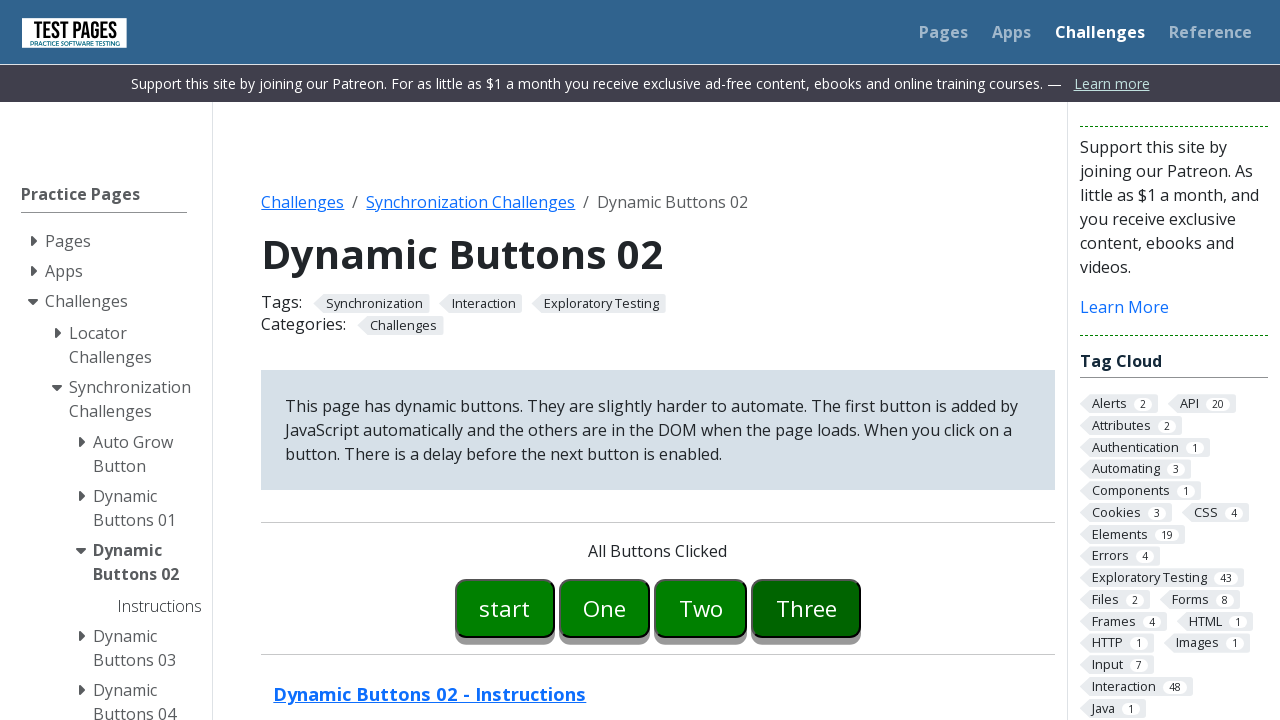

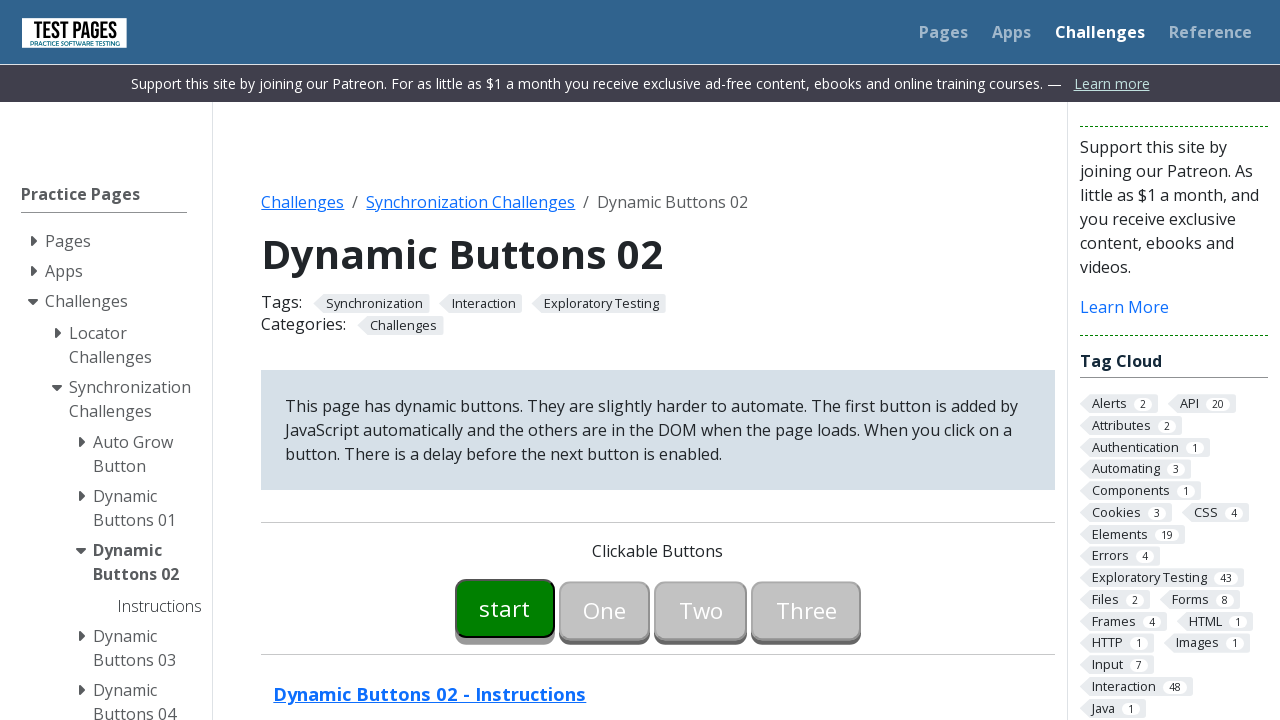